Tests page navigation by verifying the initial page title, clicking the "About" link, and verifying the new page title matches the expected value.

Starting URL: https://v1.training-support.net

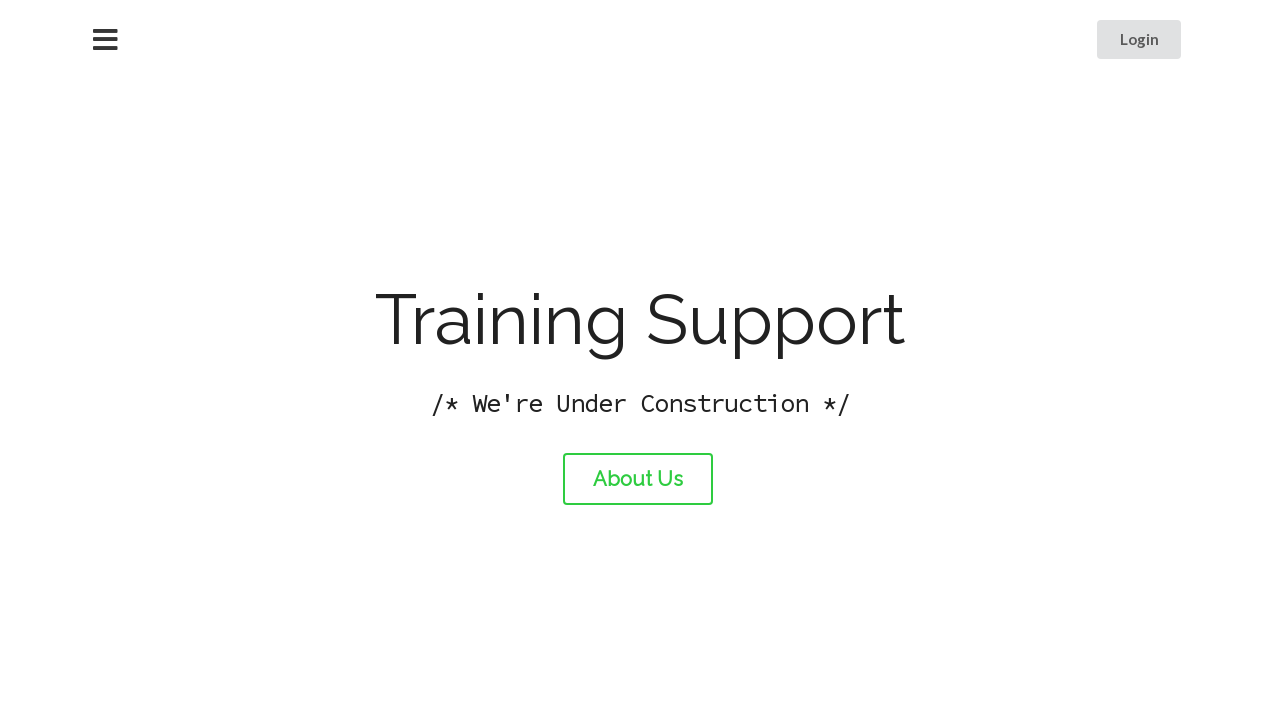

Verified initial page title is 'Training Support'
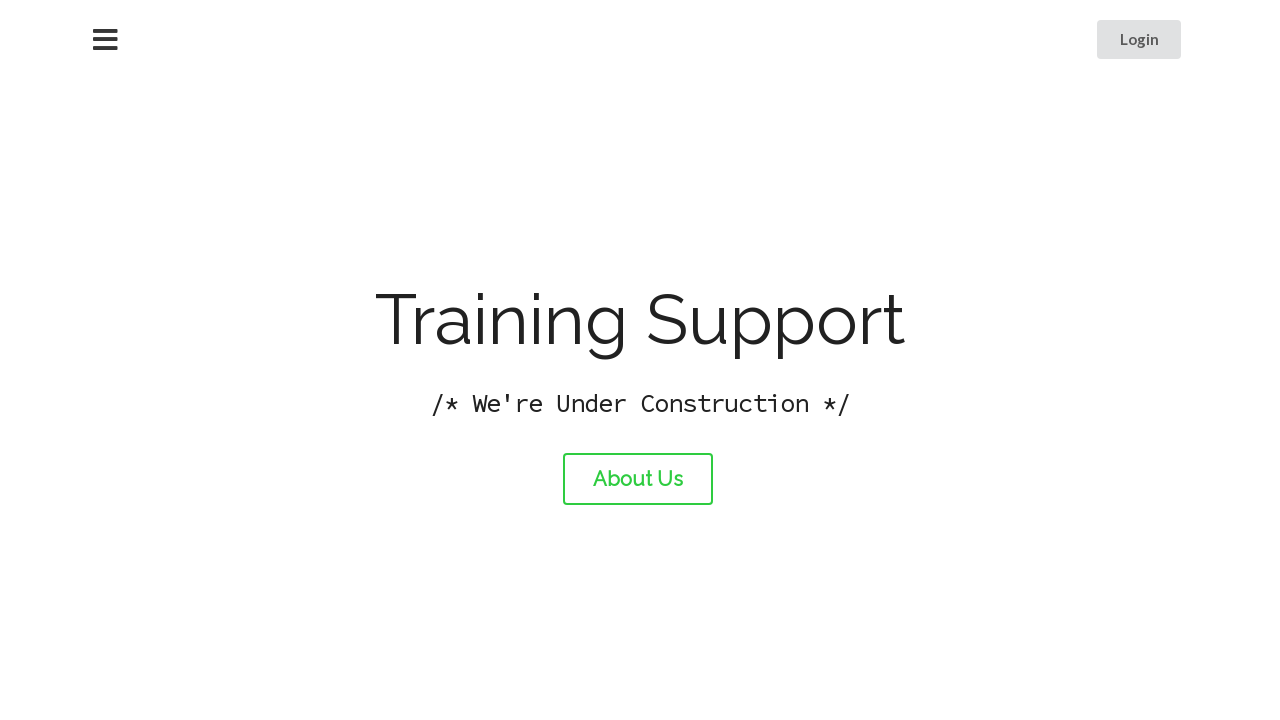

Clicked the 'About' link at (638, 479) on #about-link
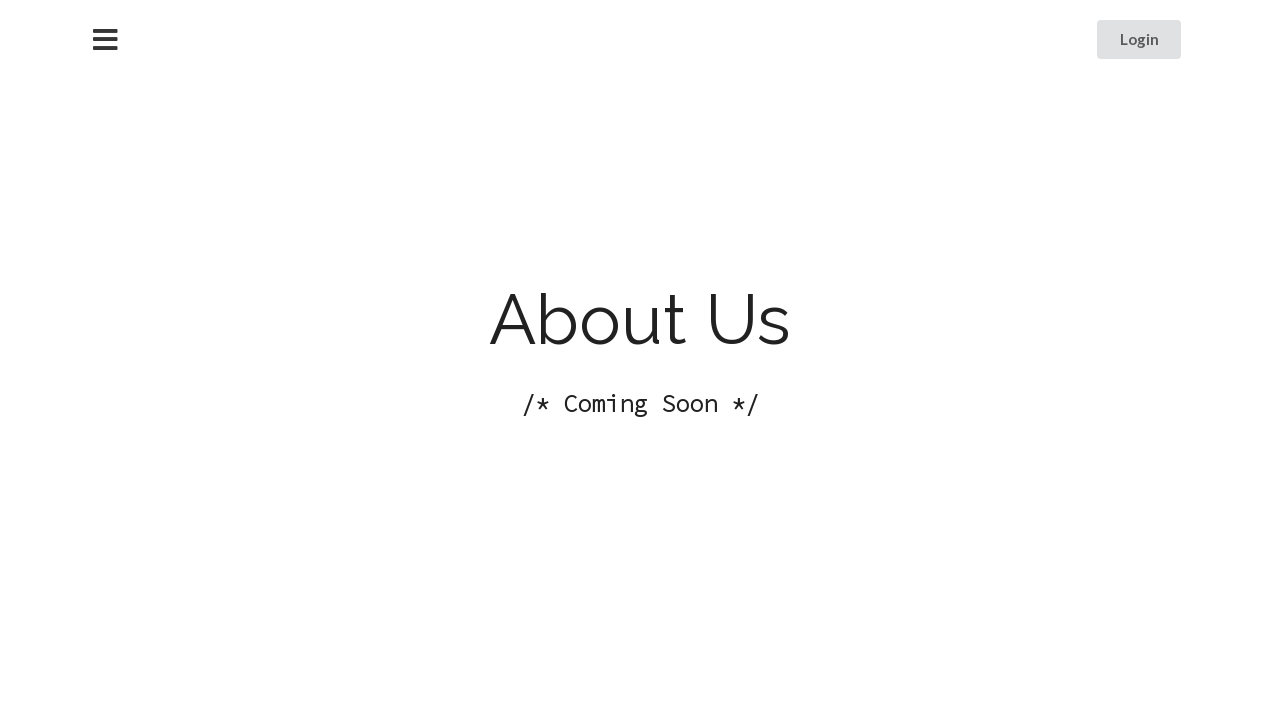

Waited for page to load after clicking About link
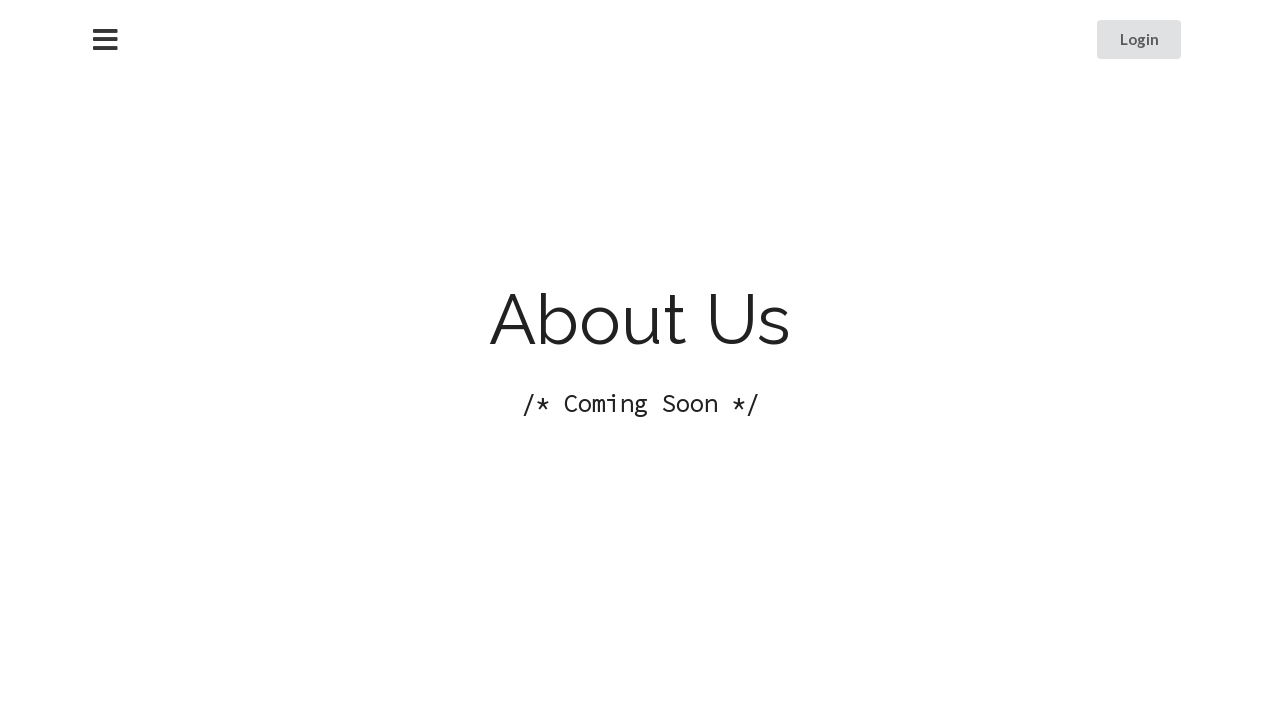

Verified new page title is 'About Training Support'
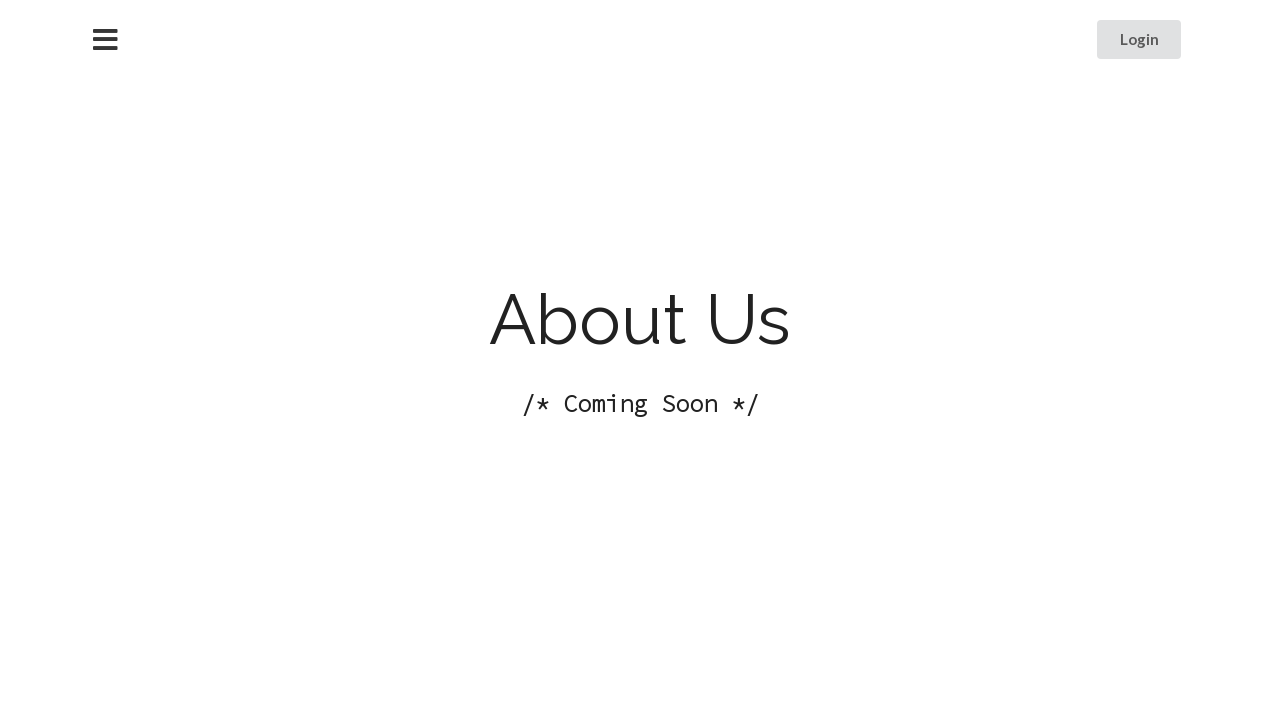

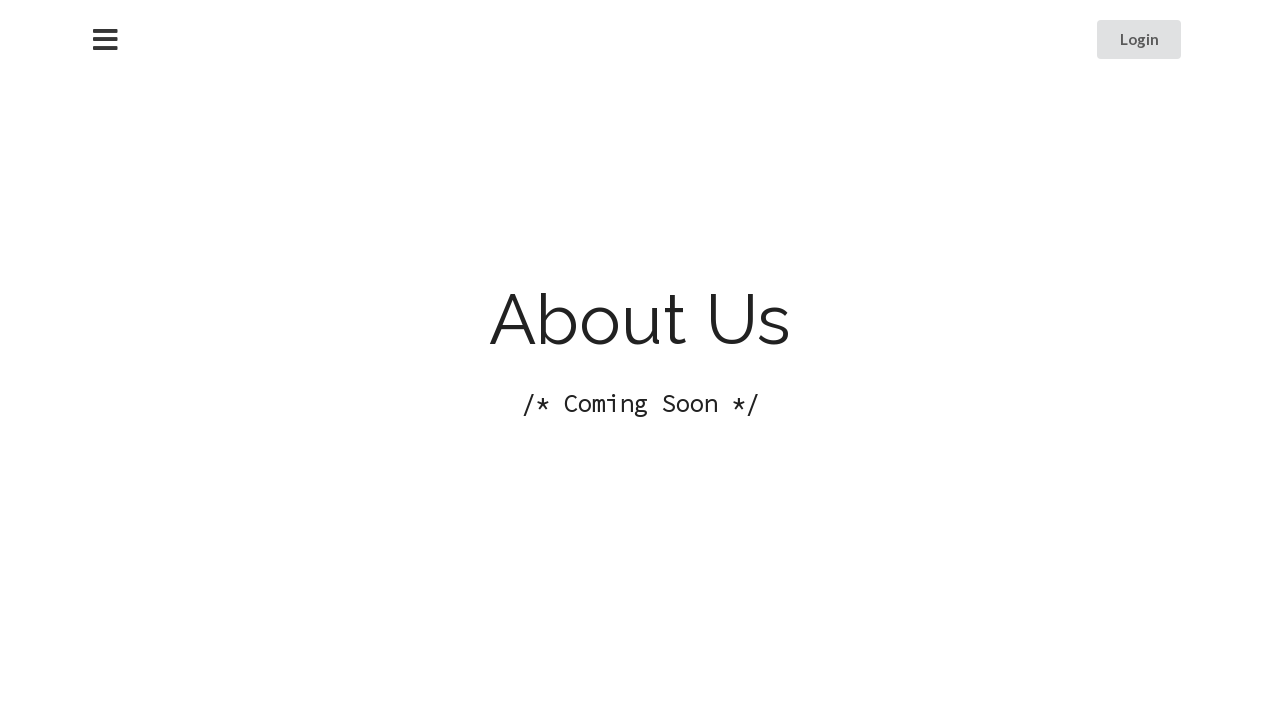